Tests that DuckDuckGo homepage loads correctly by verifying the page title contains "duckduckgo"

Starting URL: https://duckduckgo.com

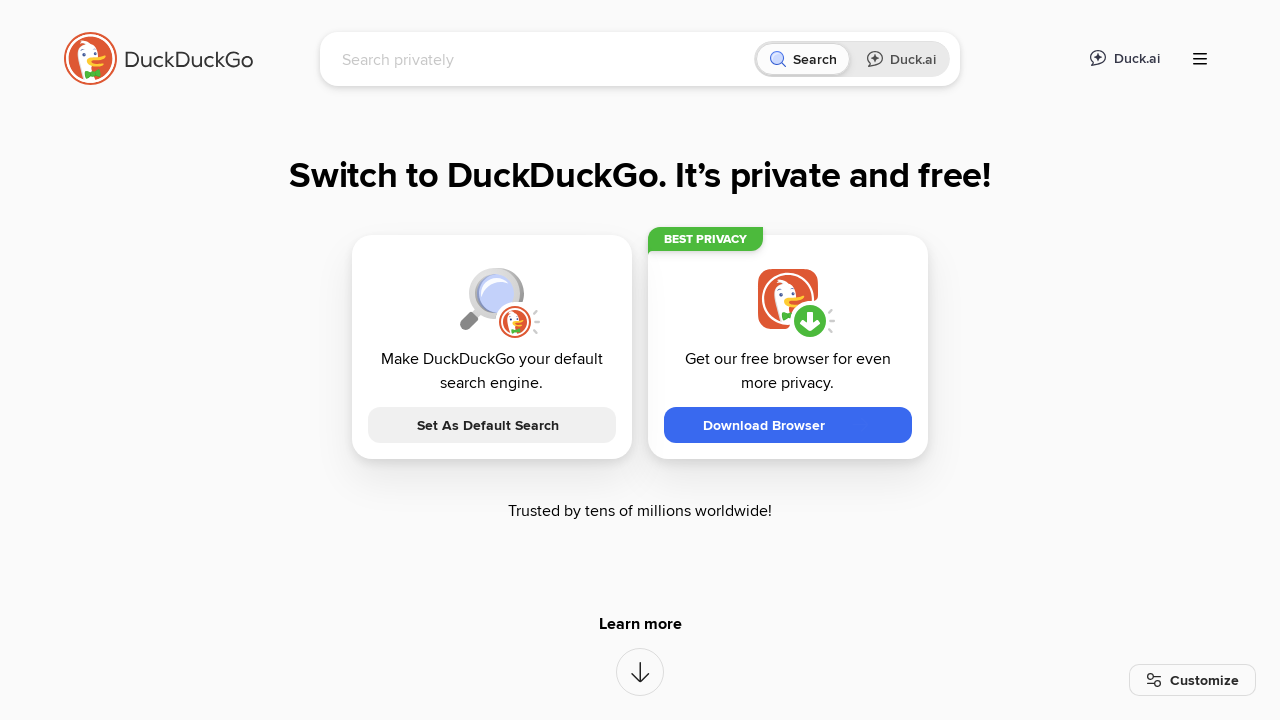

Navigated to DuckDuckGo homepage
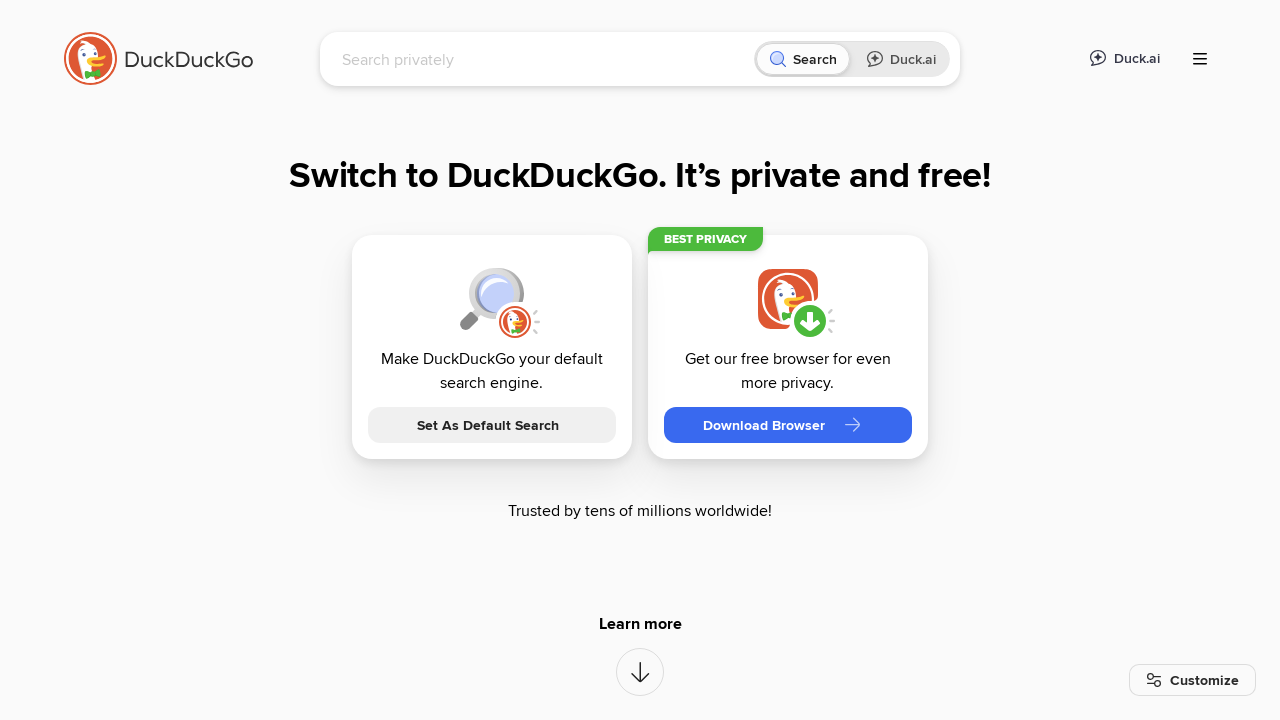

Verified page title contains 'duckduckgo'
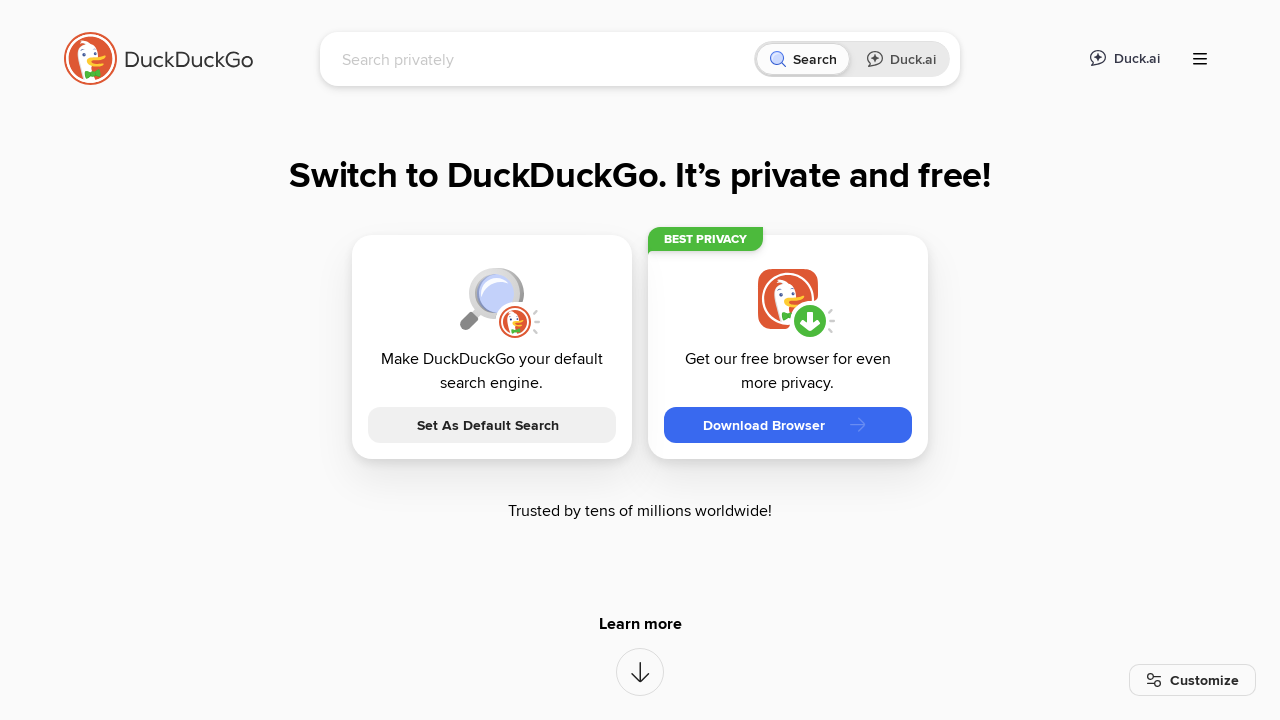

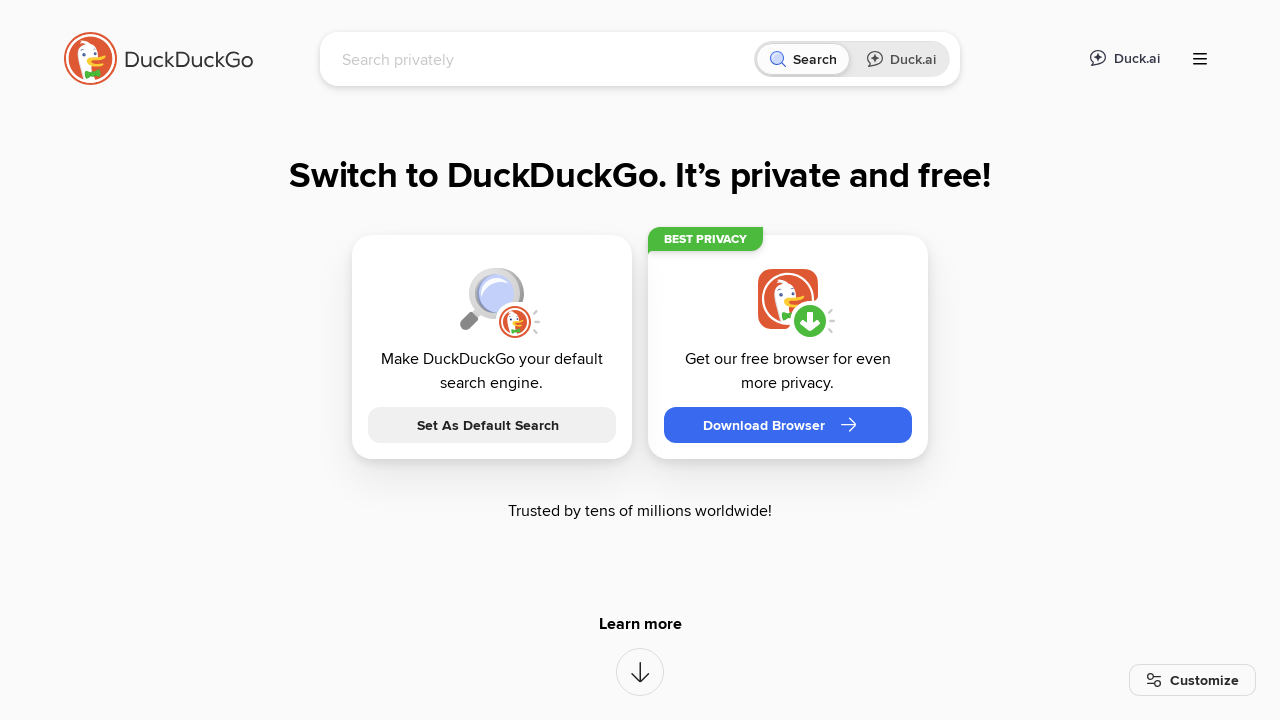